Tests editing a todo item by double-clicking, modifying the text, and pressing Enter.

Starting URL: https://demo.playwright.dev/todomvc

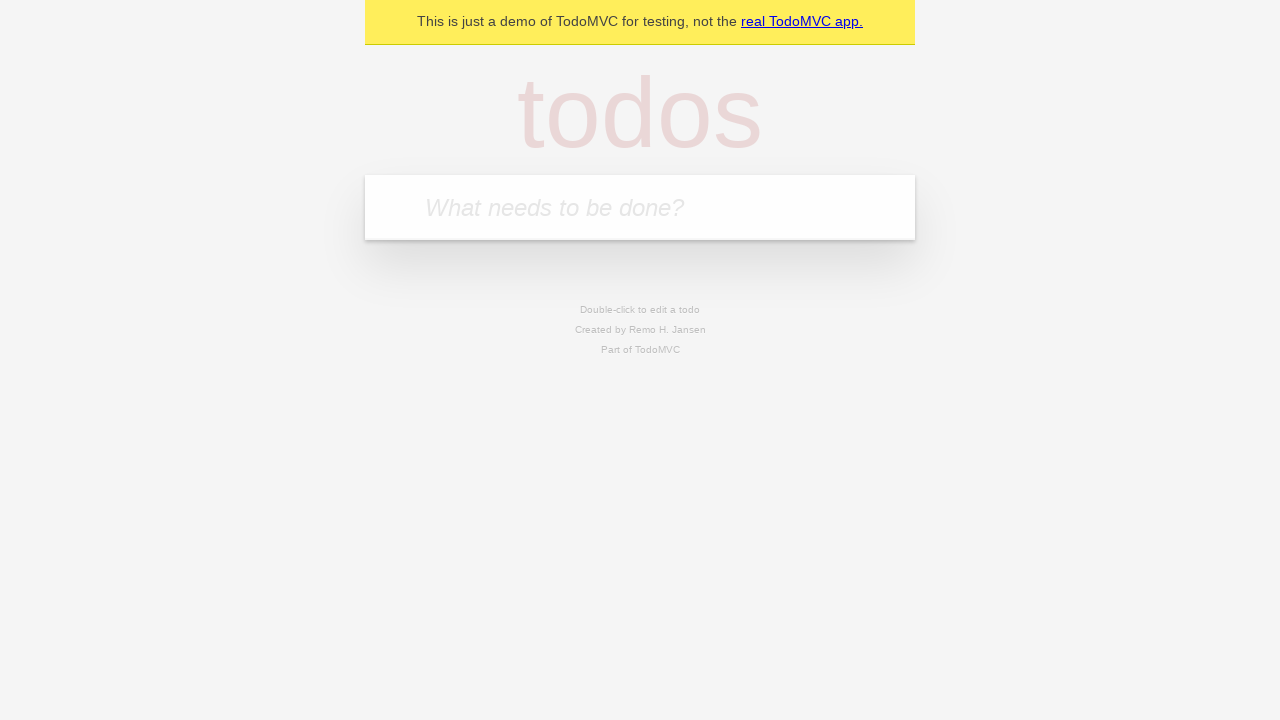

Filled new todo input with 'buy some cheese' on internal:attr=[placeholder="What needs to be done?"i]
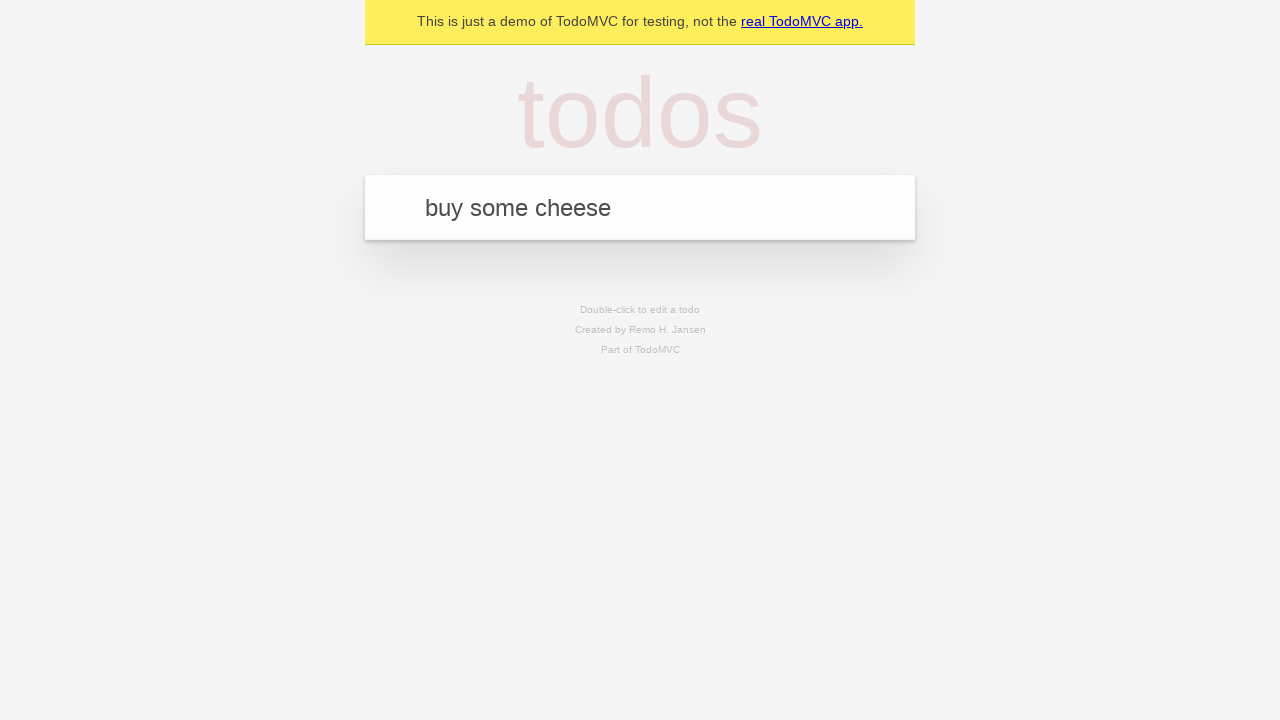

Pressed Enter to create todo 'buy some cheese' on internal:attr=[placeholder="What needs to be done?"i]
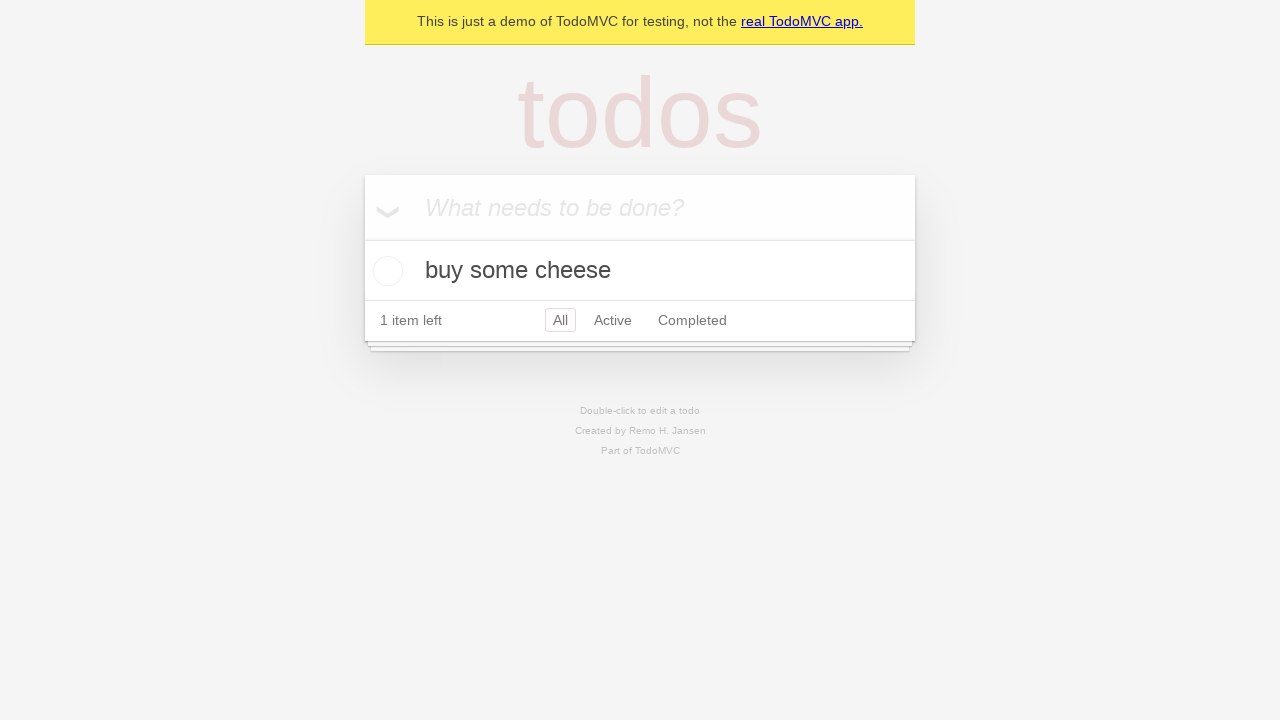

Filled new todo input with 'feed the cat' on internal:attr=[placeholder="What needs to be done?"i]
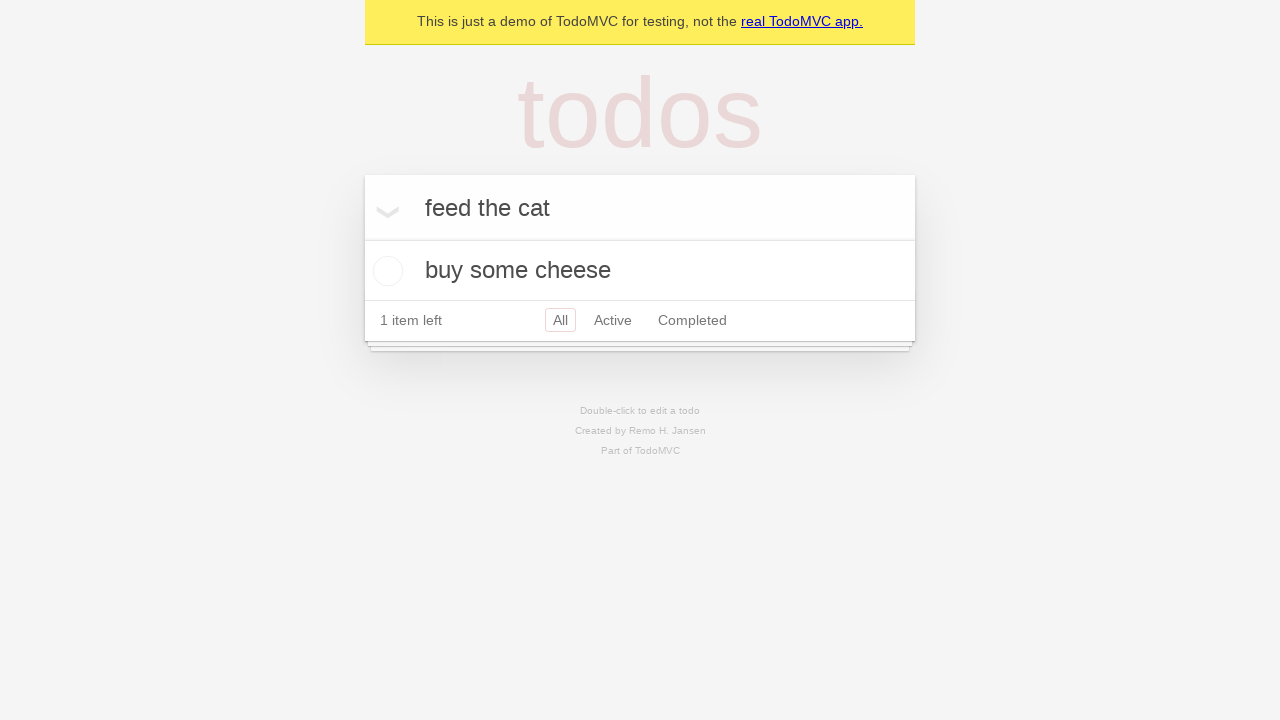

Pressed Enter to create todo 'feed the cat' on internal:attr=[placeholder="What needs to be done?"i]
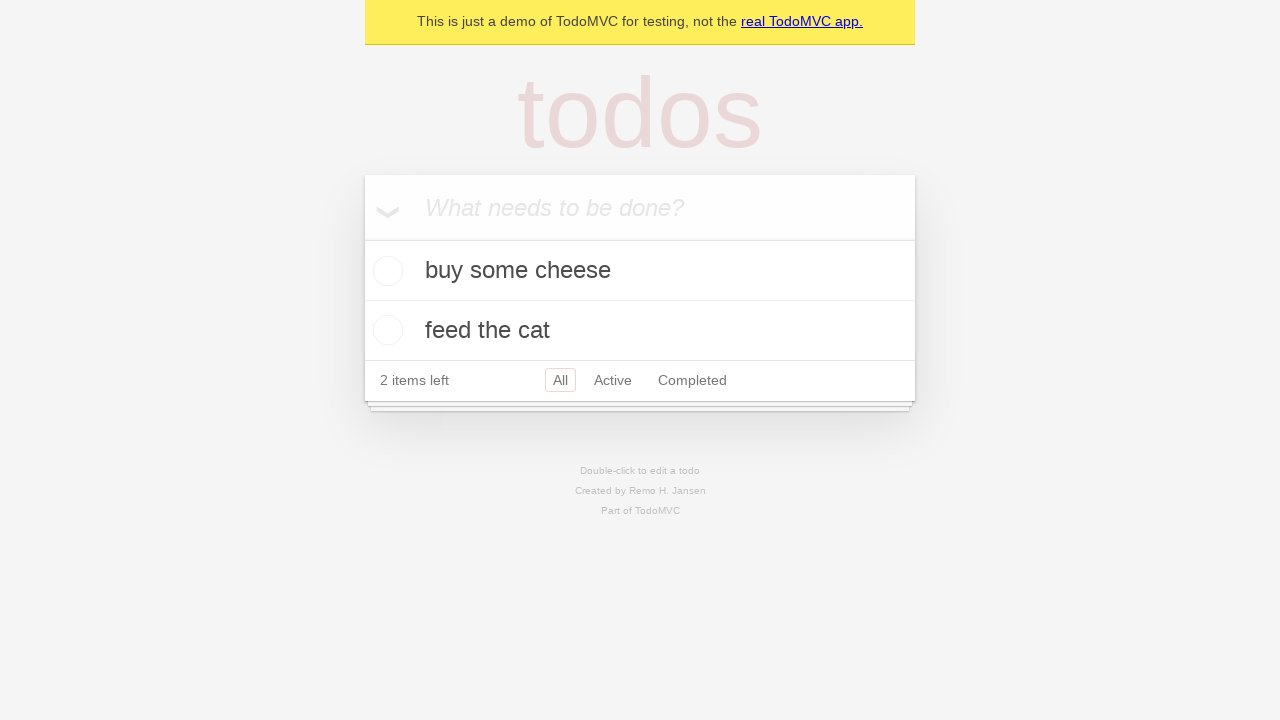

Filled new todo input with 'book a doctors appointment' on internal:attr=[placeholder="What needs to be done?"i]
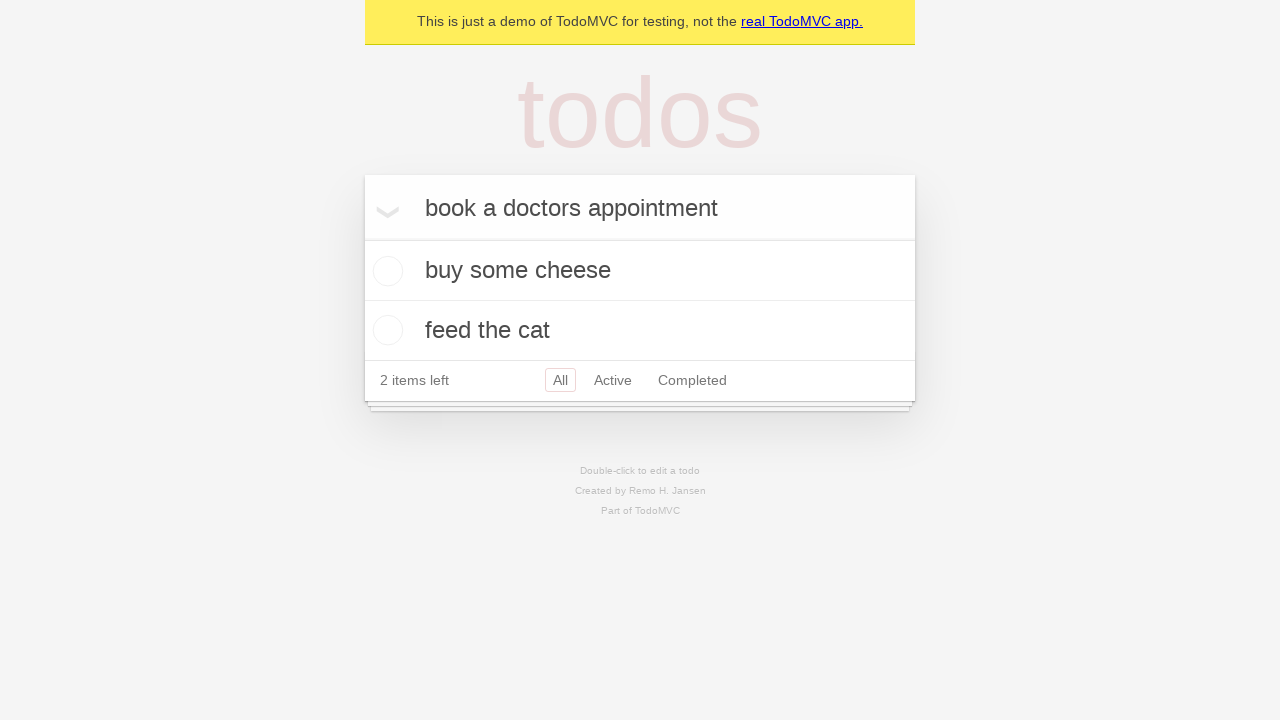

Pressed Enter to create todo 'book a doctors appointment' on internal:attr=[placeholder="What needs to be done?"i]
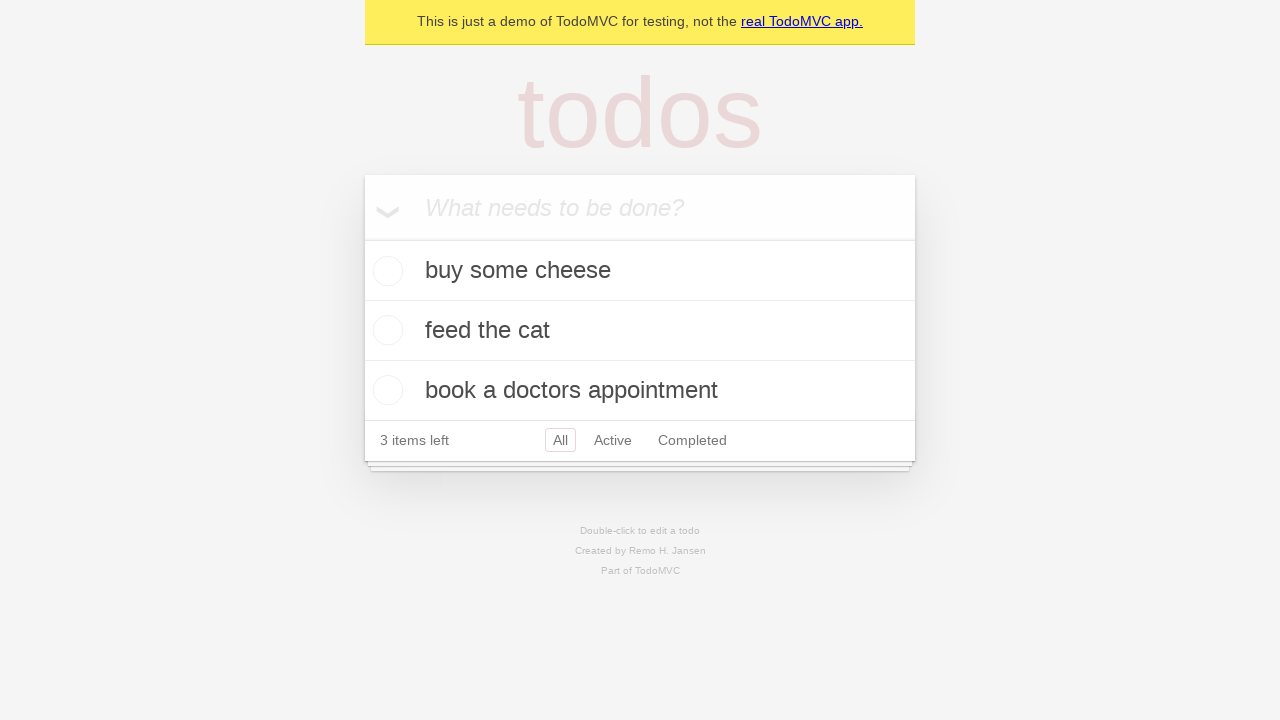

Double-clicked second todo item to enter edit mode at (640, 331) on internal:testid=[data-testid="todo-item"s] >> nth=1
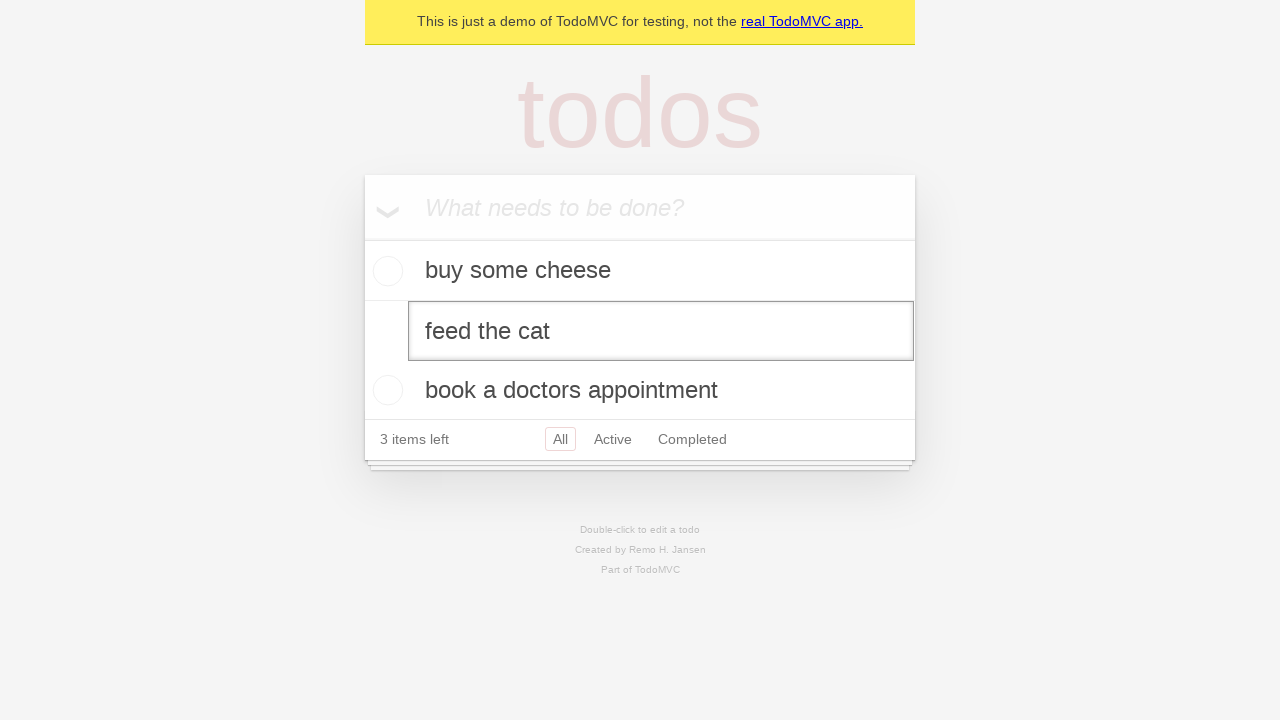

Filled edit input with 'buy some sausages' on internal:testid=[data-testid="todo-item"s] >> nth=1 >> internal:role=textbox[nam
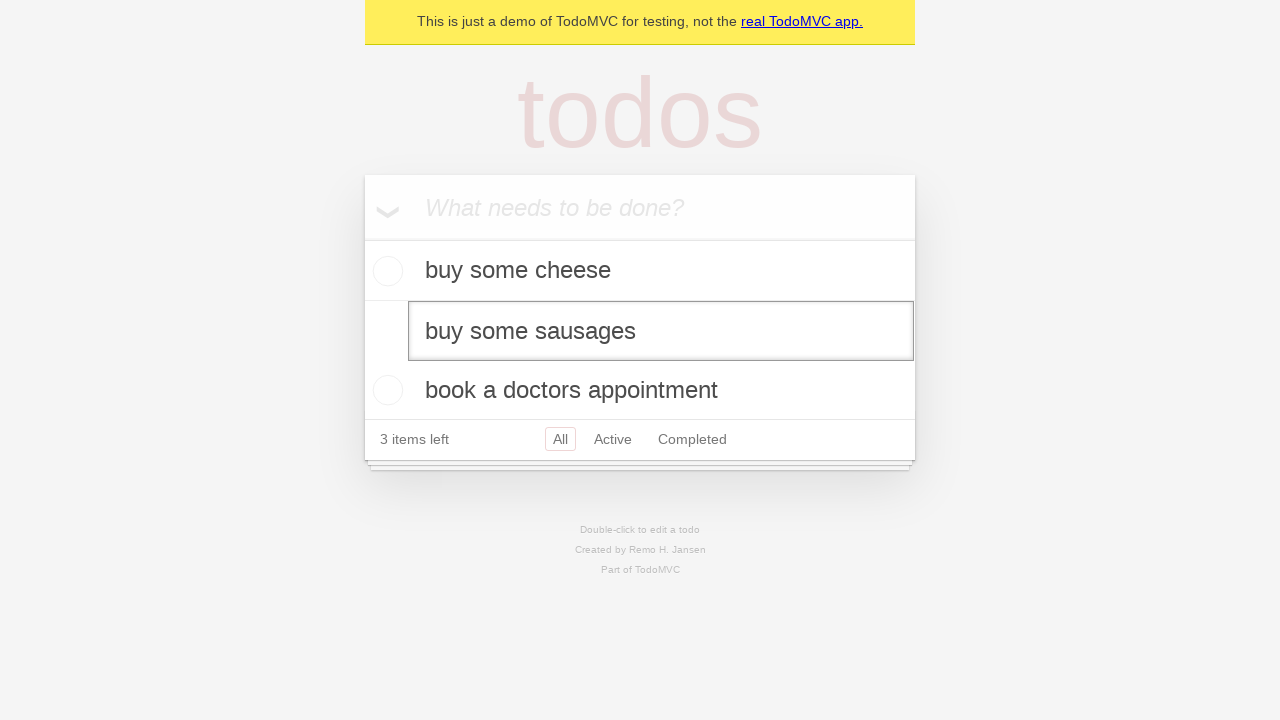

Pressed Enter to confirm edit and save changes on internal:testid=[data-testid="todo-item"s] >> nth=1 >> internal:role=textbox[nam
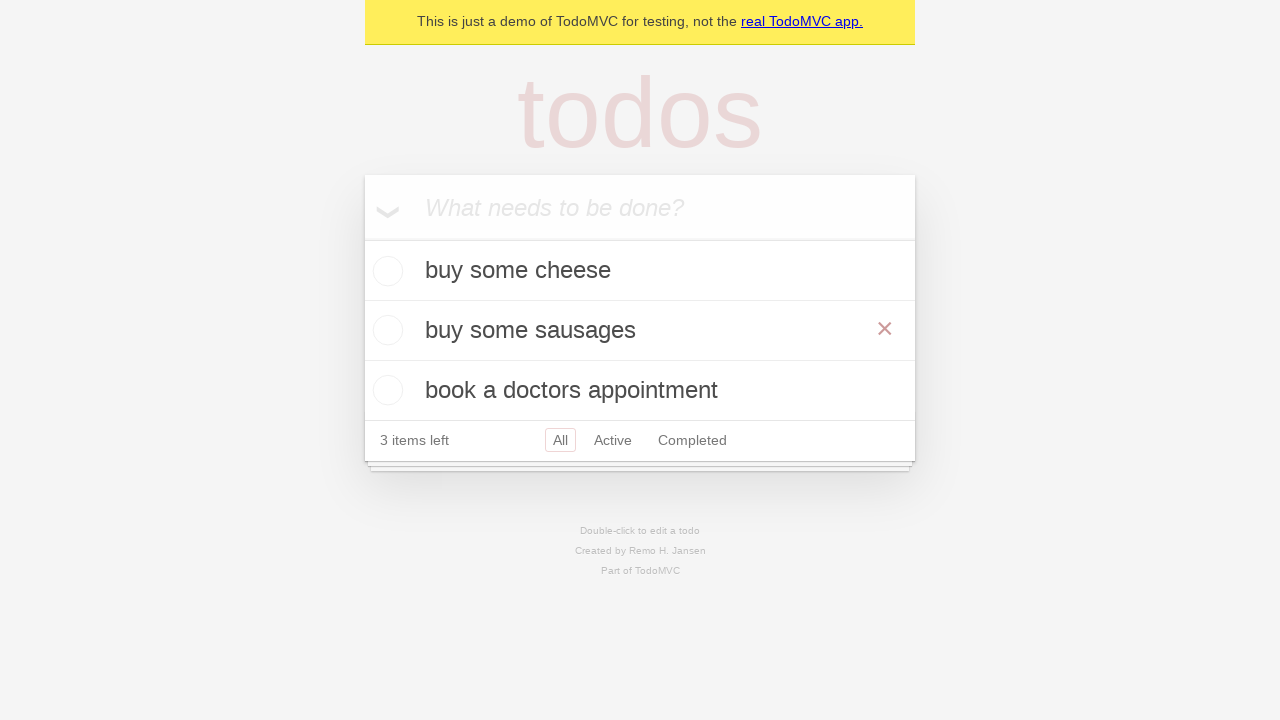

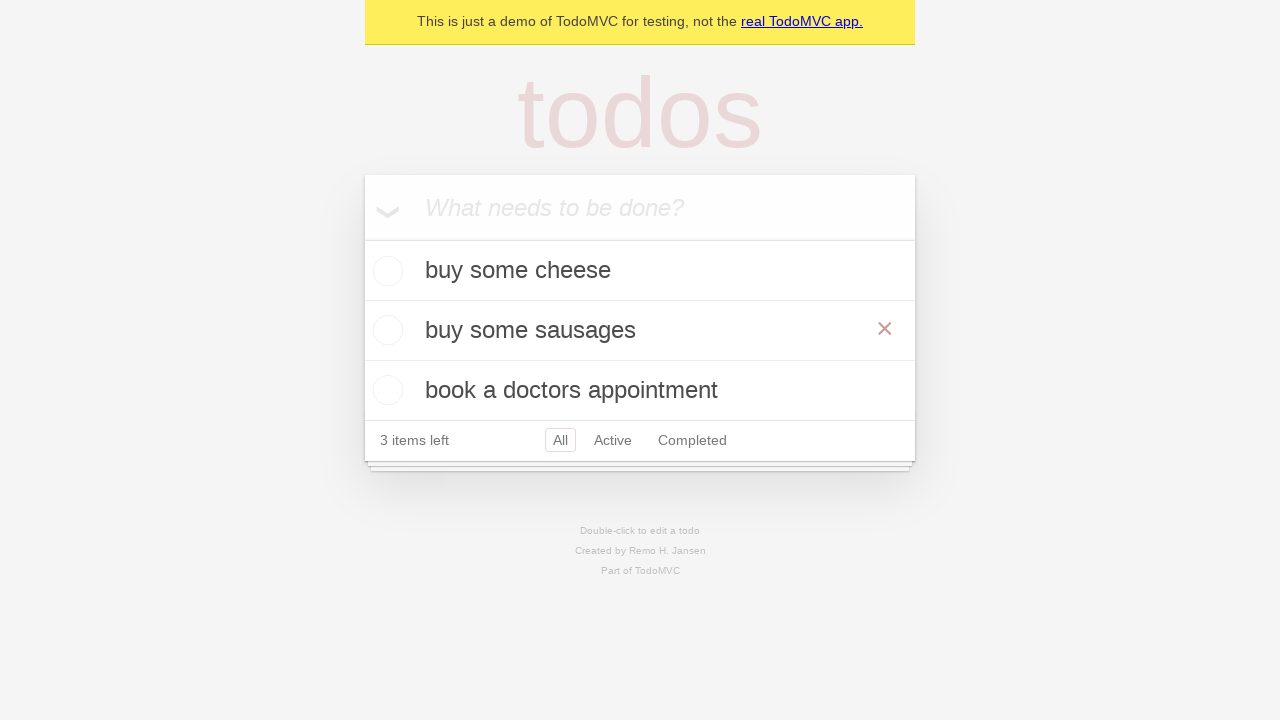